Tests alert popup handling by clicking the proceed button without entering credentials and accepting the resulting validation alert

Starting URL: https://mail.rediff.com/cgi-bin/login.cgi

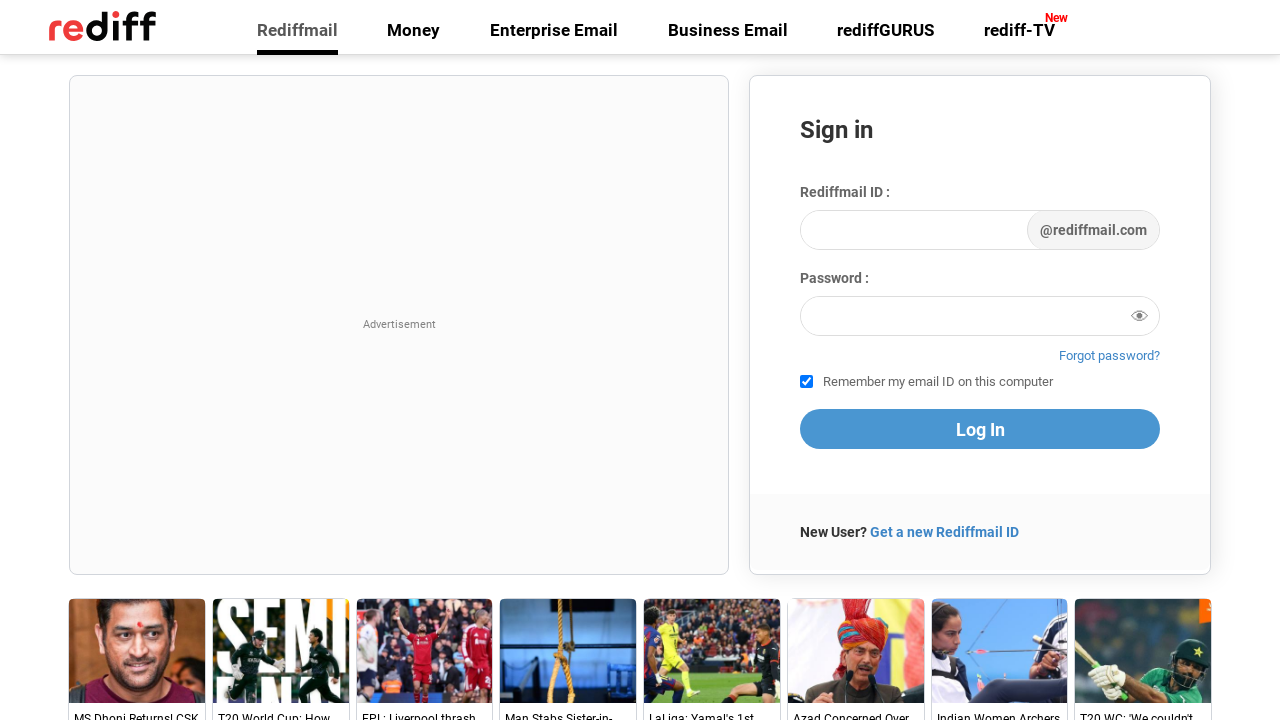

Set up dialog handler to accept all alerts
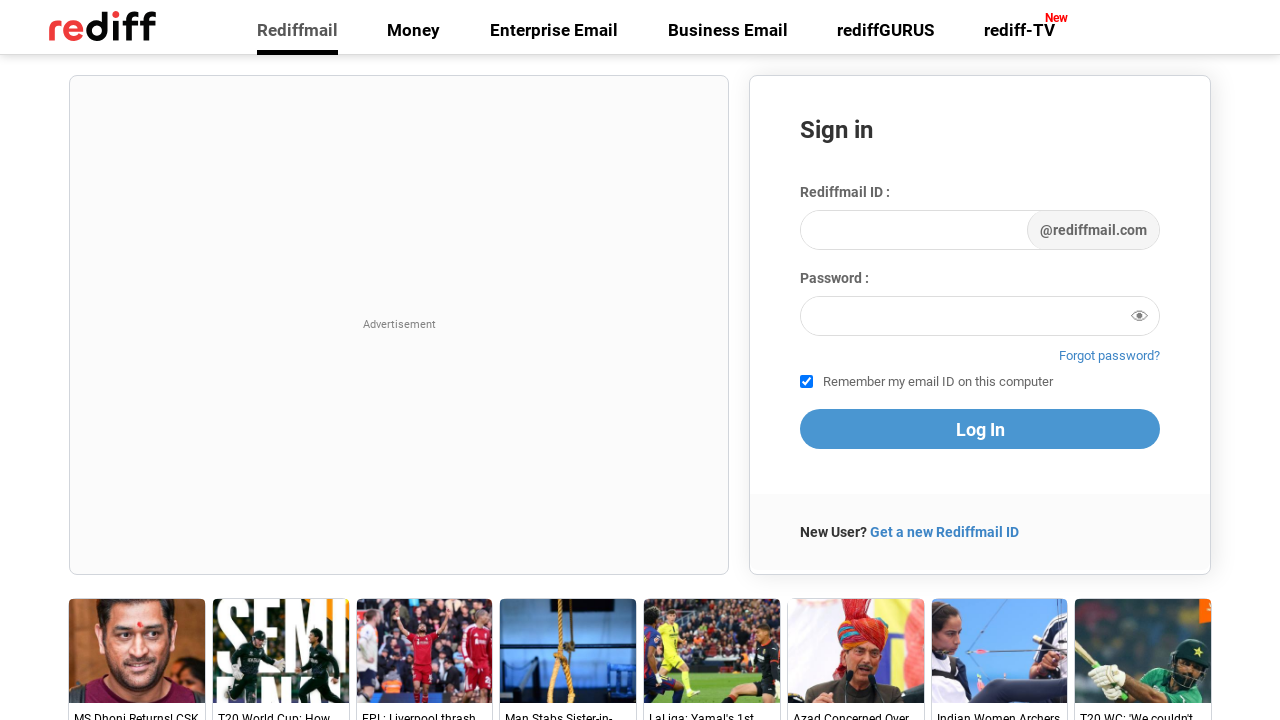

Clicked proceed button without entering credentials at (980, 429) on [name='proceed']
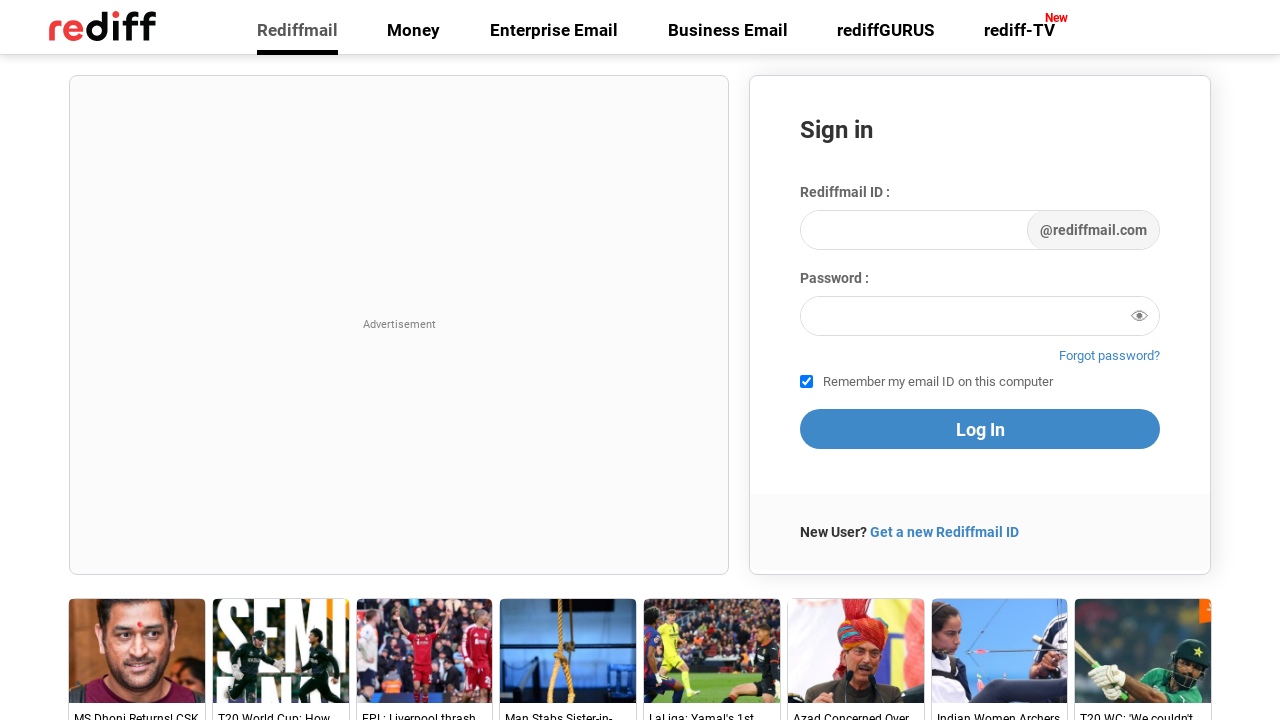

Waited for validation alert to be processed
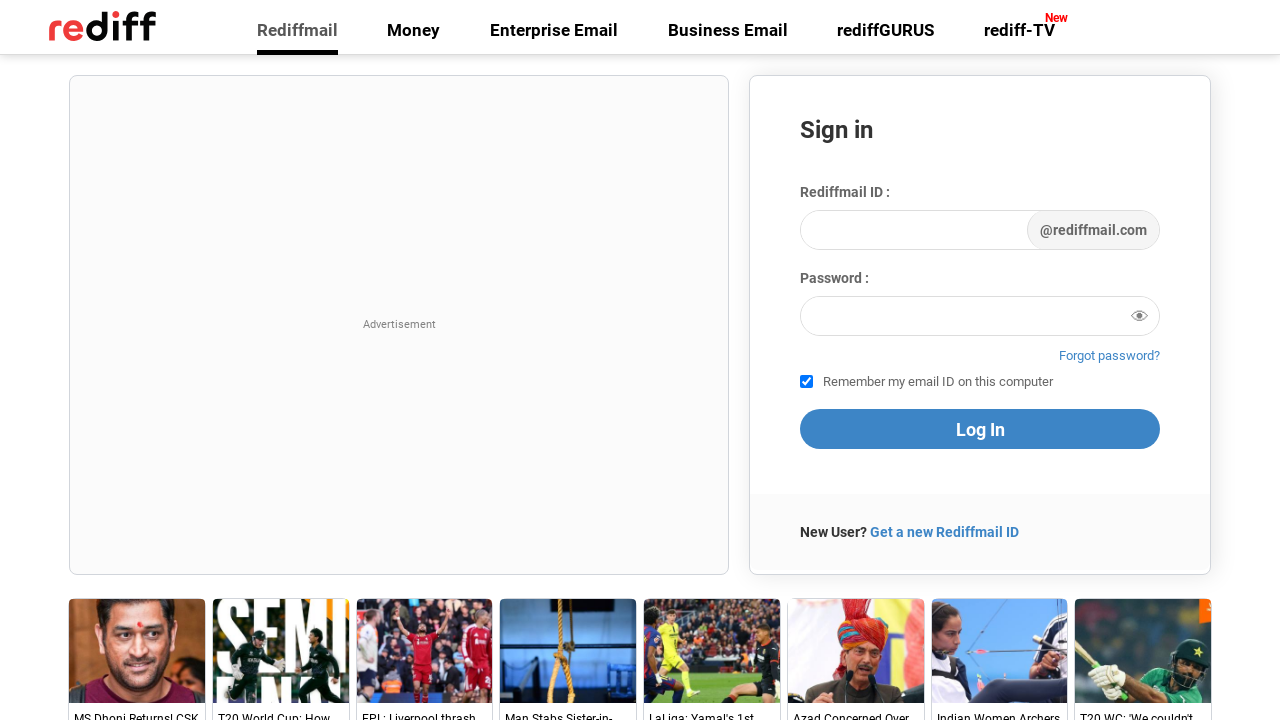

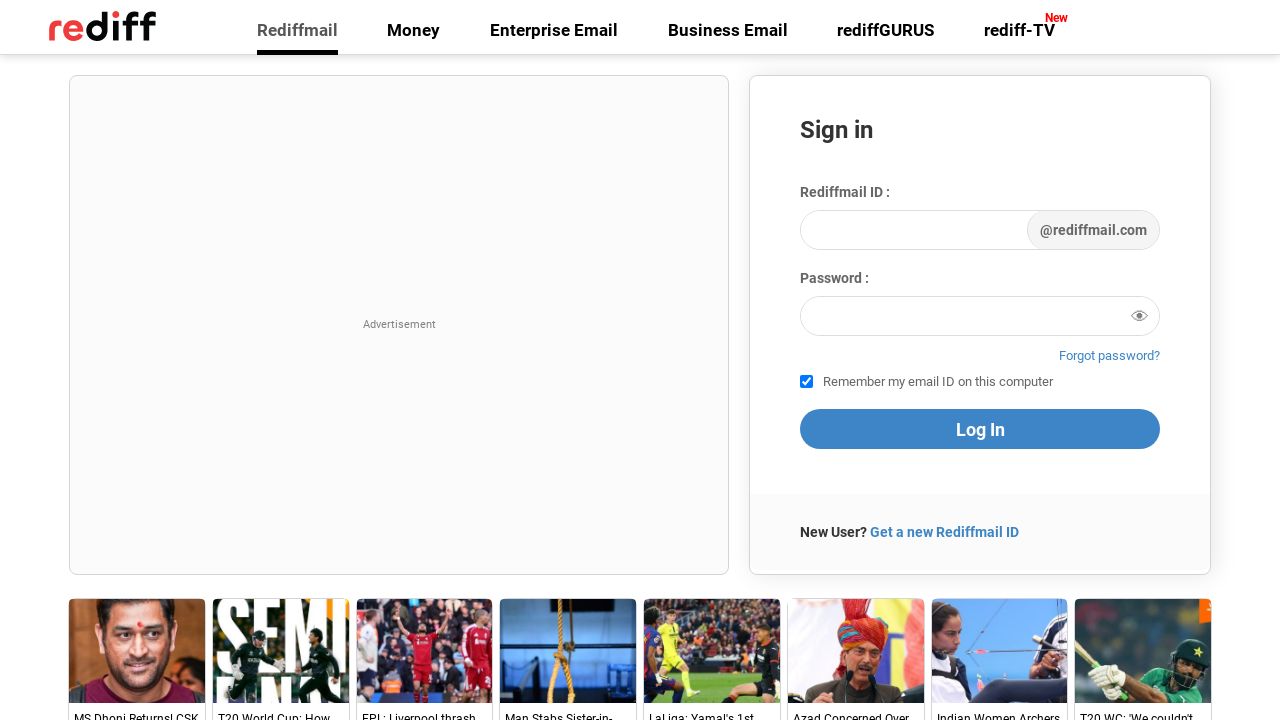